Navigates to an Angular demo application and clicks on the library navigation button to access the library section.

Starting URL: https://rahulshettyacademy.com/angularAppdemo/

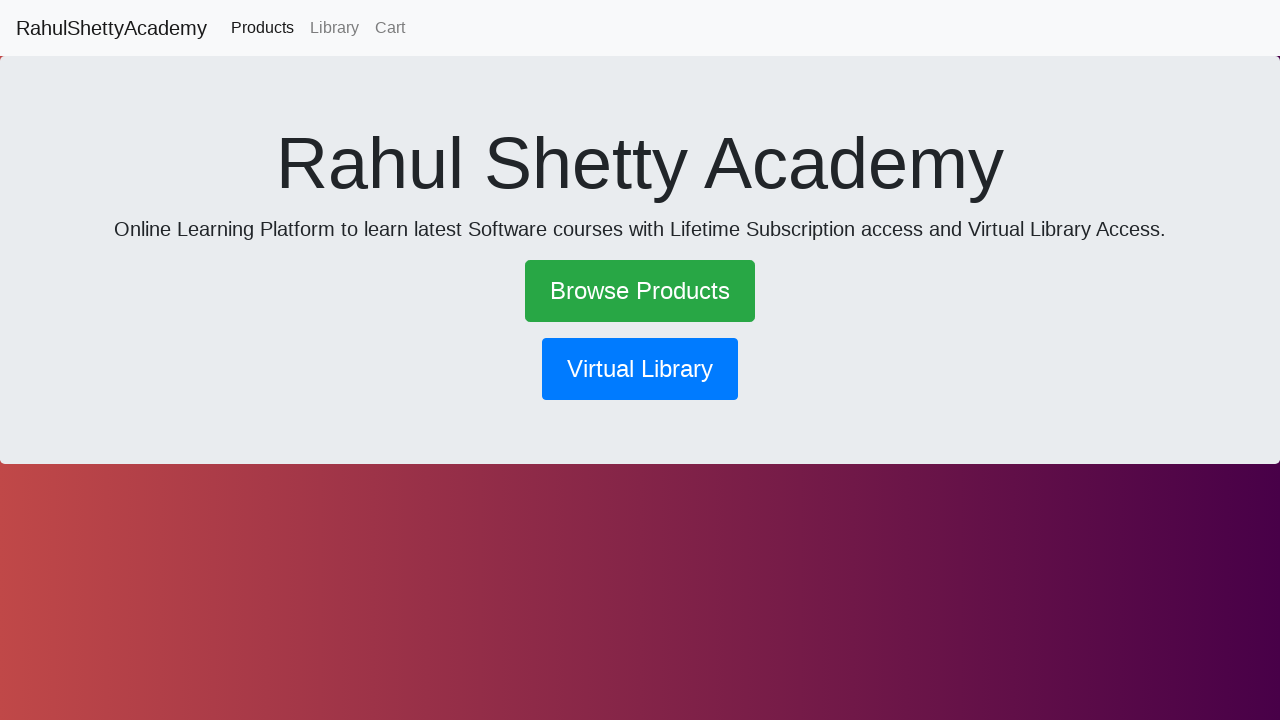

Waited for page to reach networkidle state
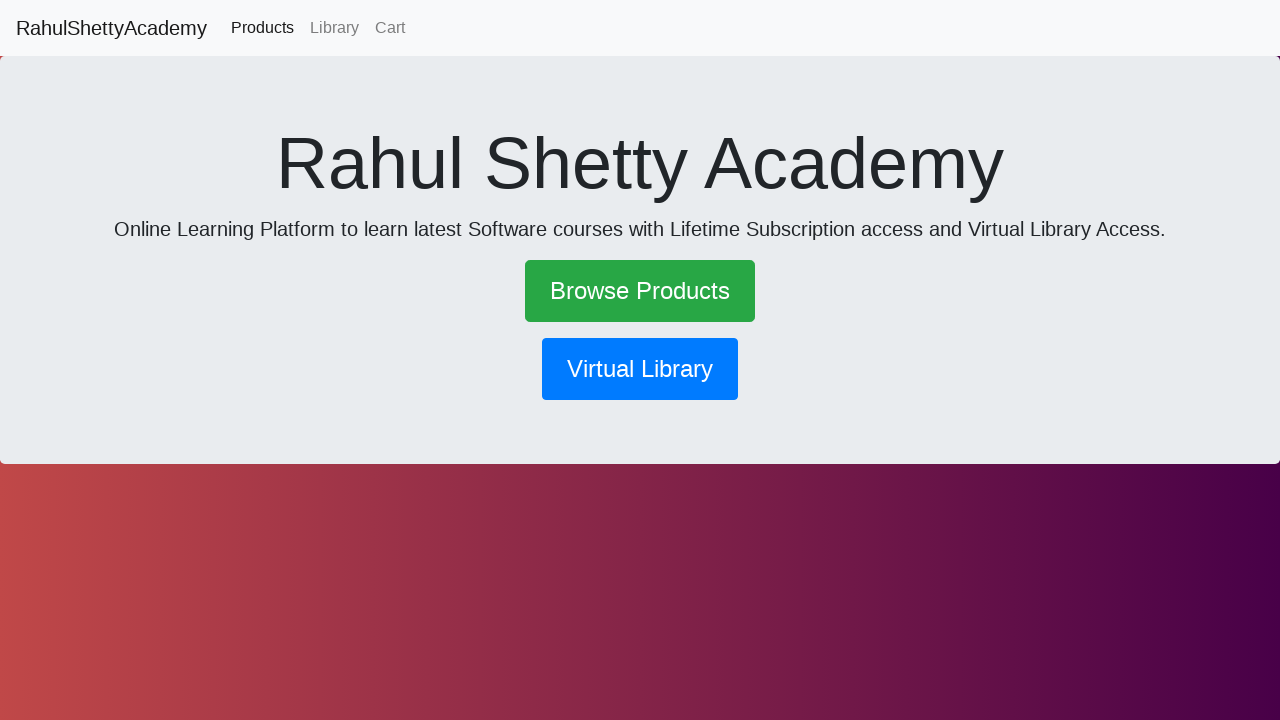

Clicked on the library navigation button at (640, 369) on button[routerlink*='library']
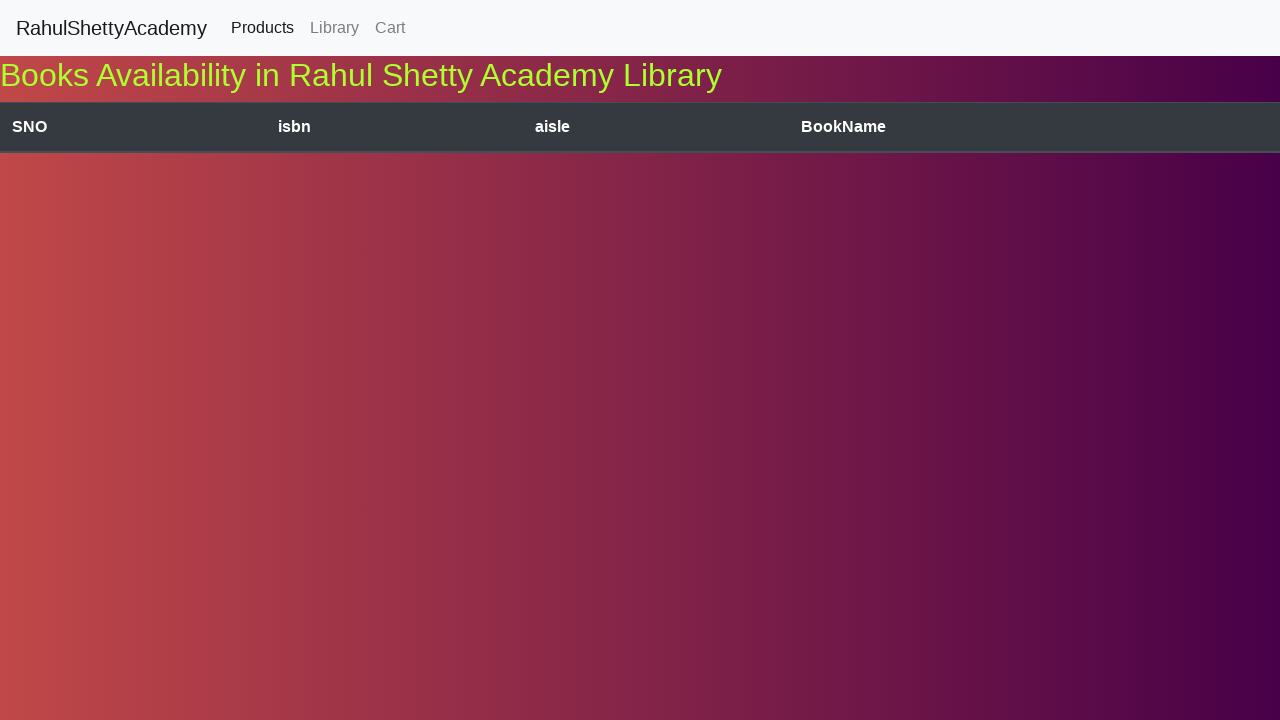

Waited for library page to reach networkidle state
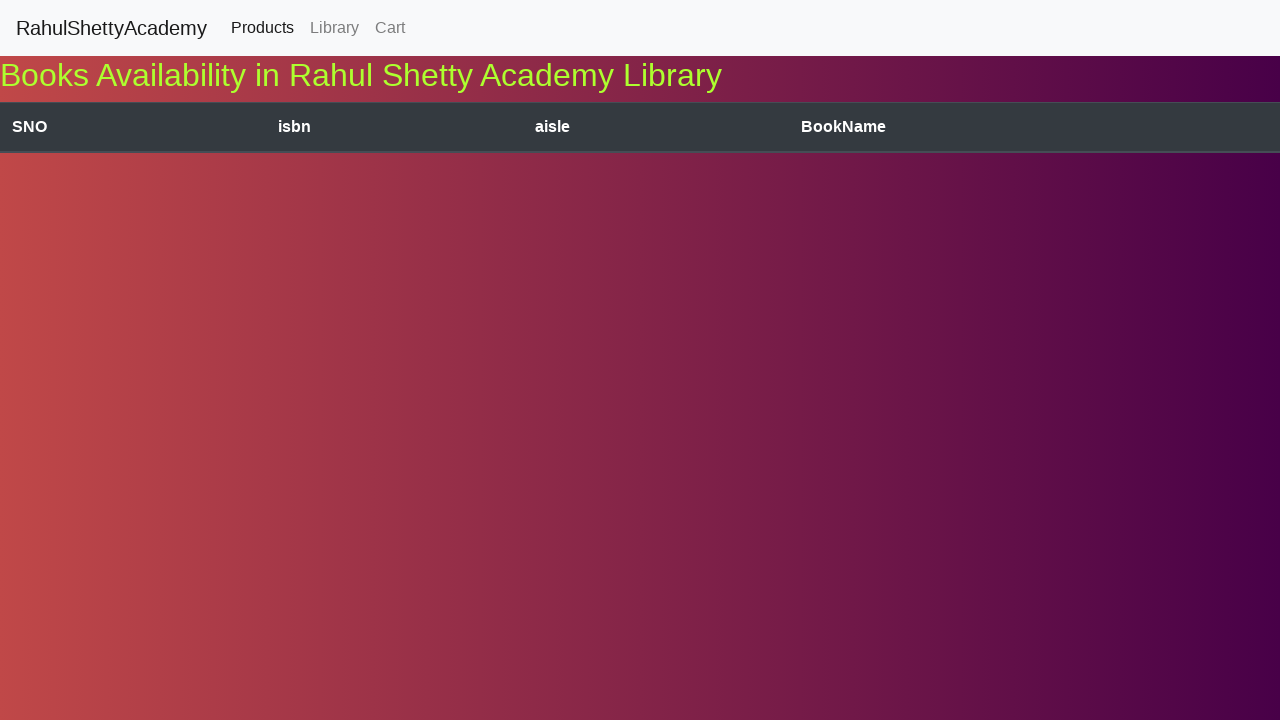

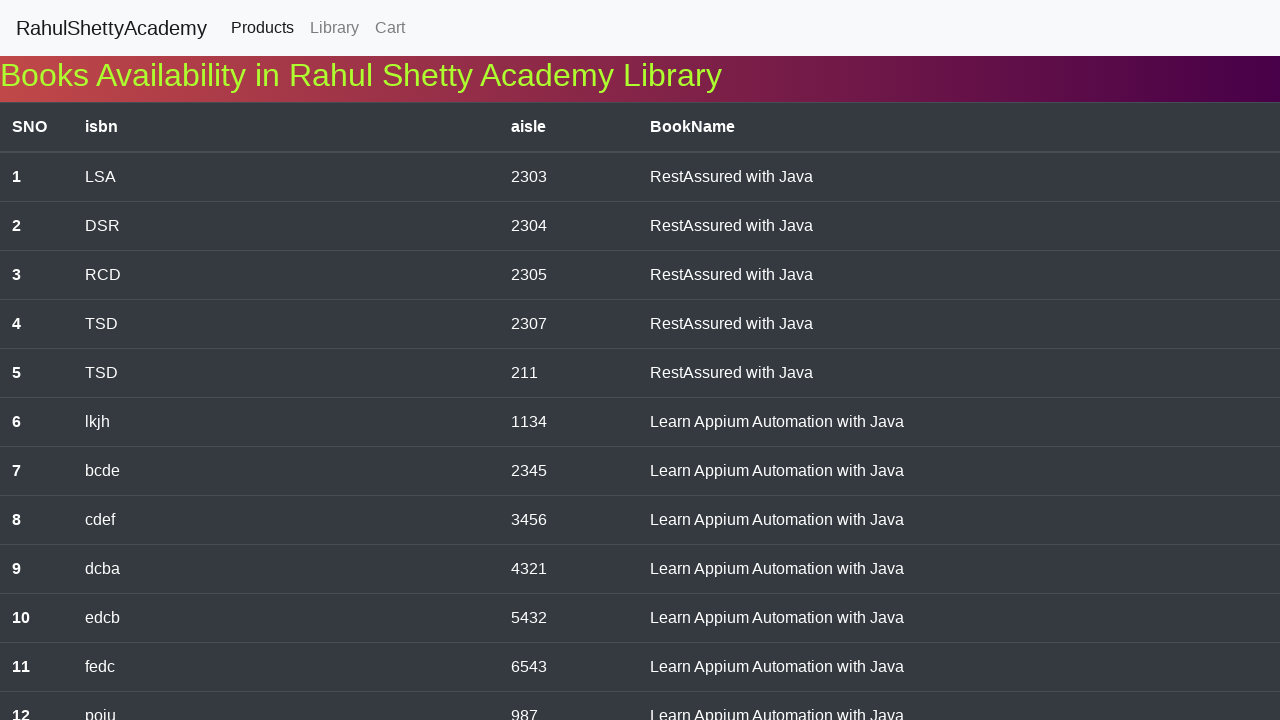